Tests that an unsaved change to an employee's name doesn't persist when switching between employees

Starting URL: https://devmountain-qa.github.io/employee-manager/1.2_Version/index.html

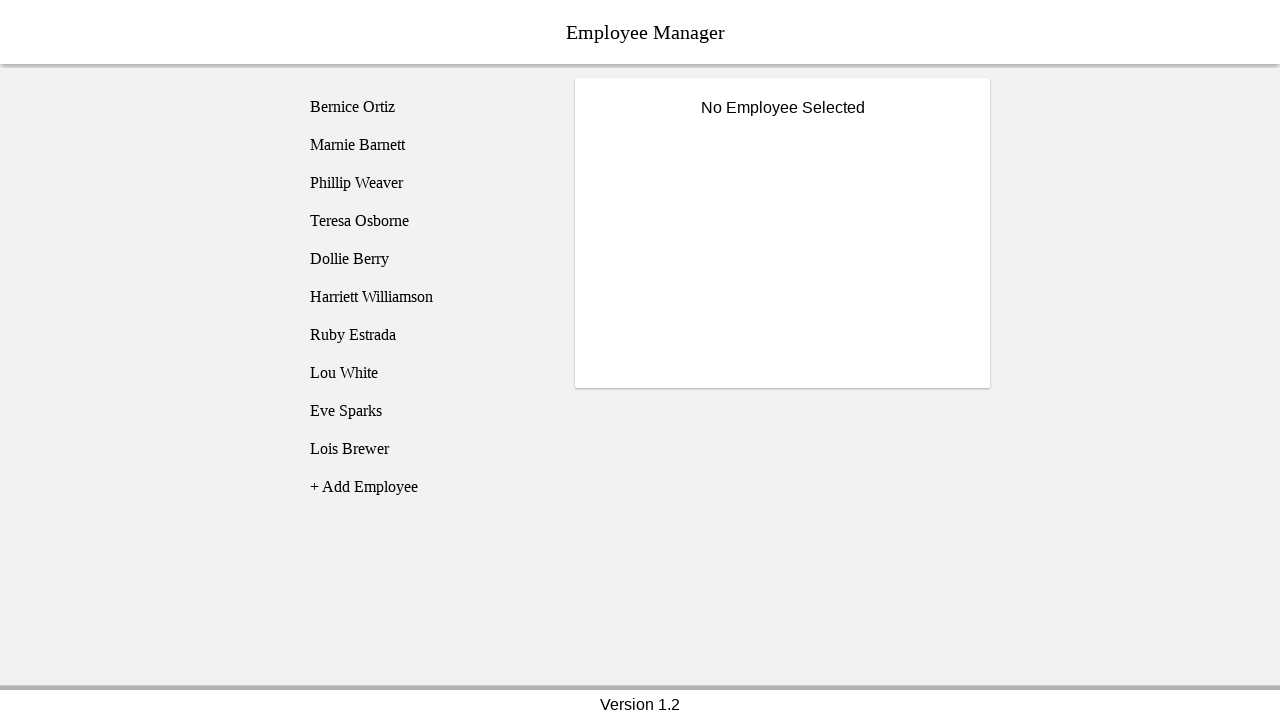

Clicked on Bernice Ortiz in the employee list at (425, 107) on [name='employee1']
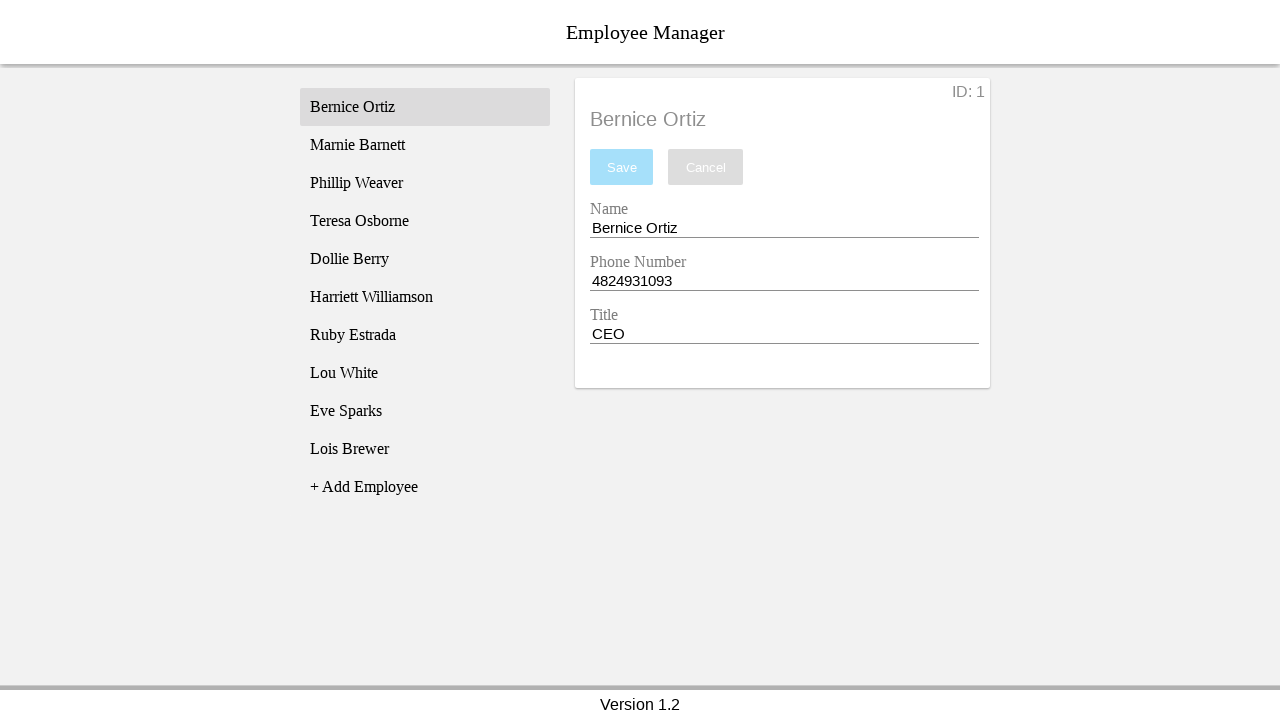

Employee card became visible
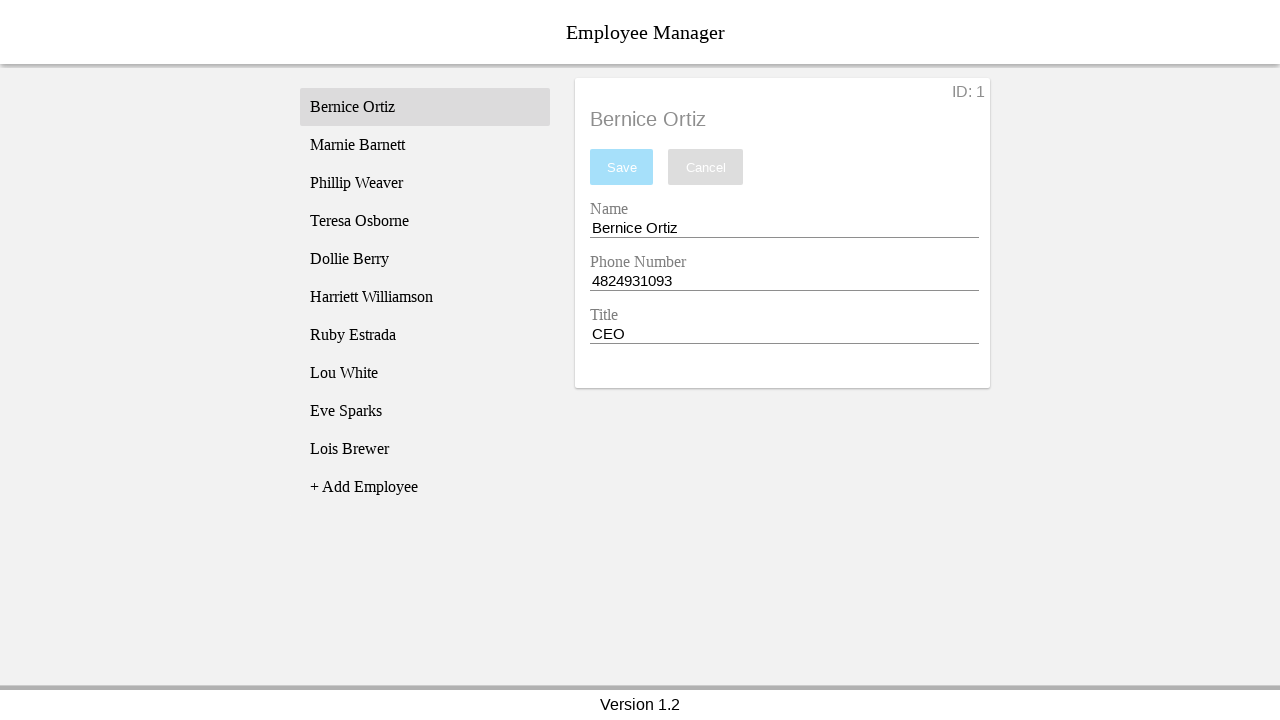

Filled name field with 'Test Name' (unsaved change) on [name='nameEntry']
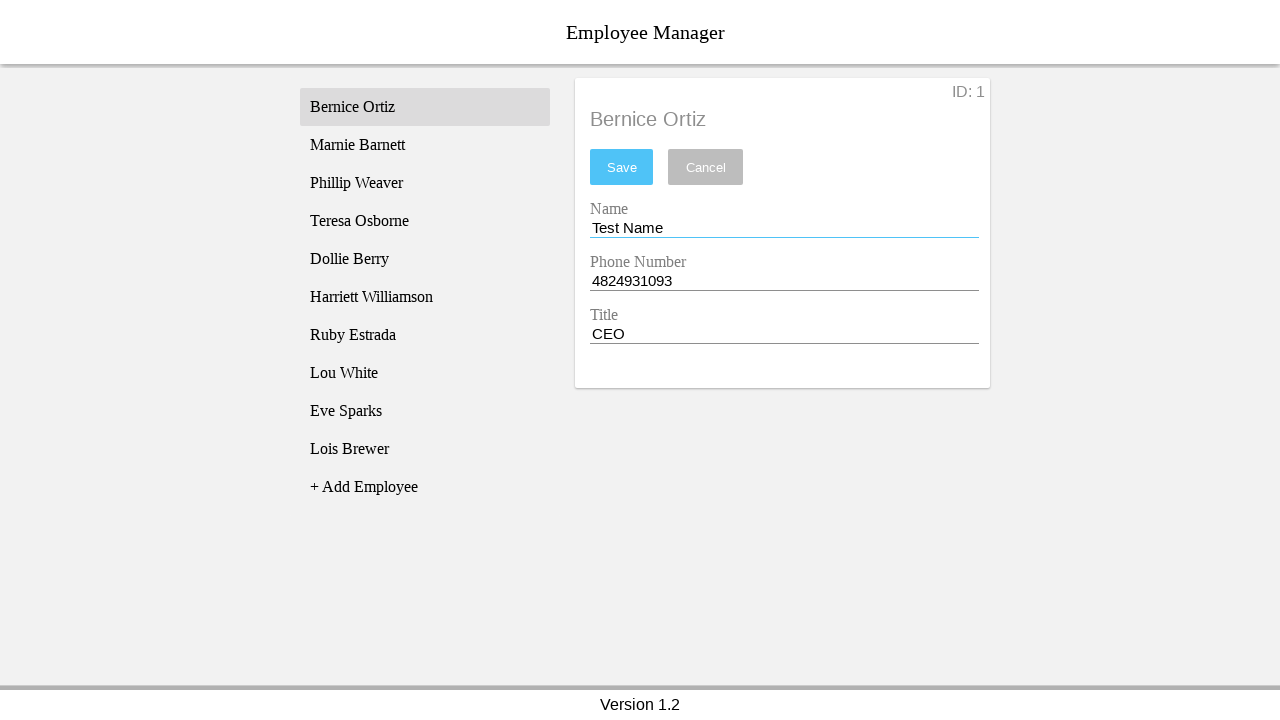

Clicked on Phillip Weaver in the employee list at (425, 183) on [name='employee3']
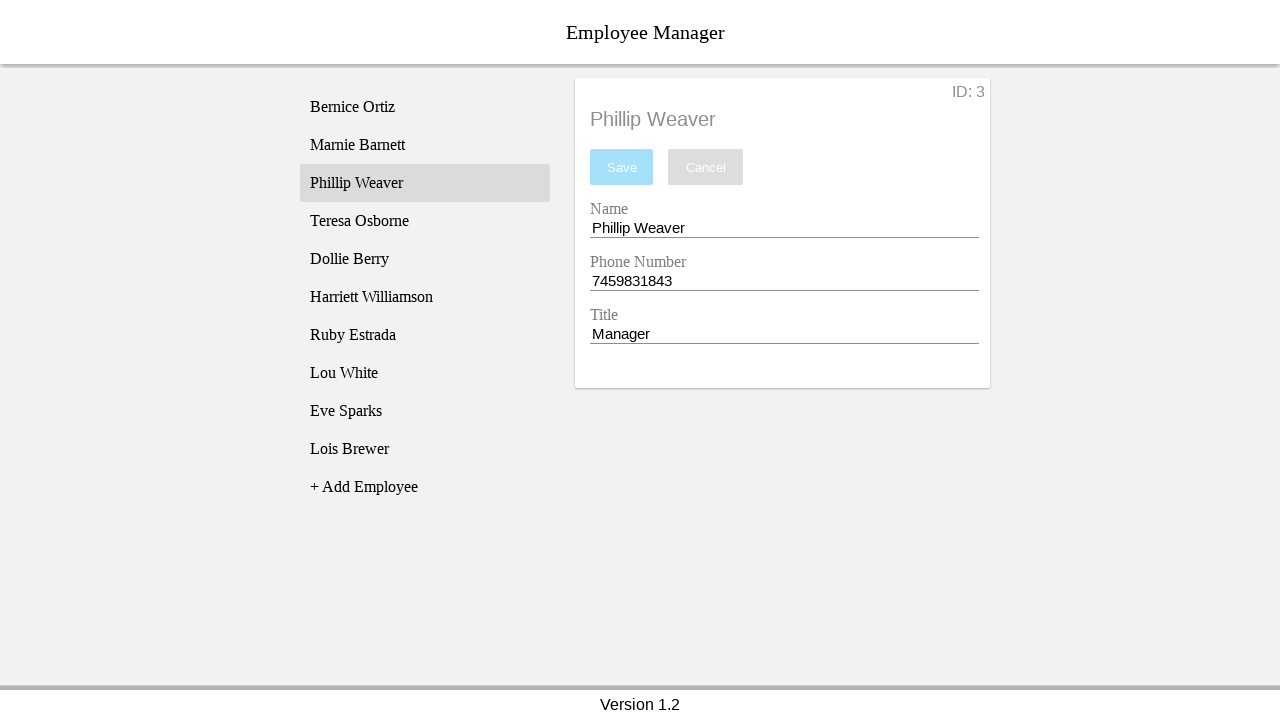

Phillip Weaver's employee card loaded
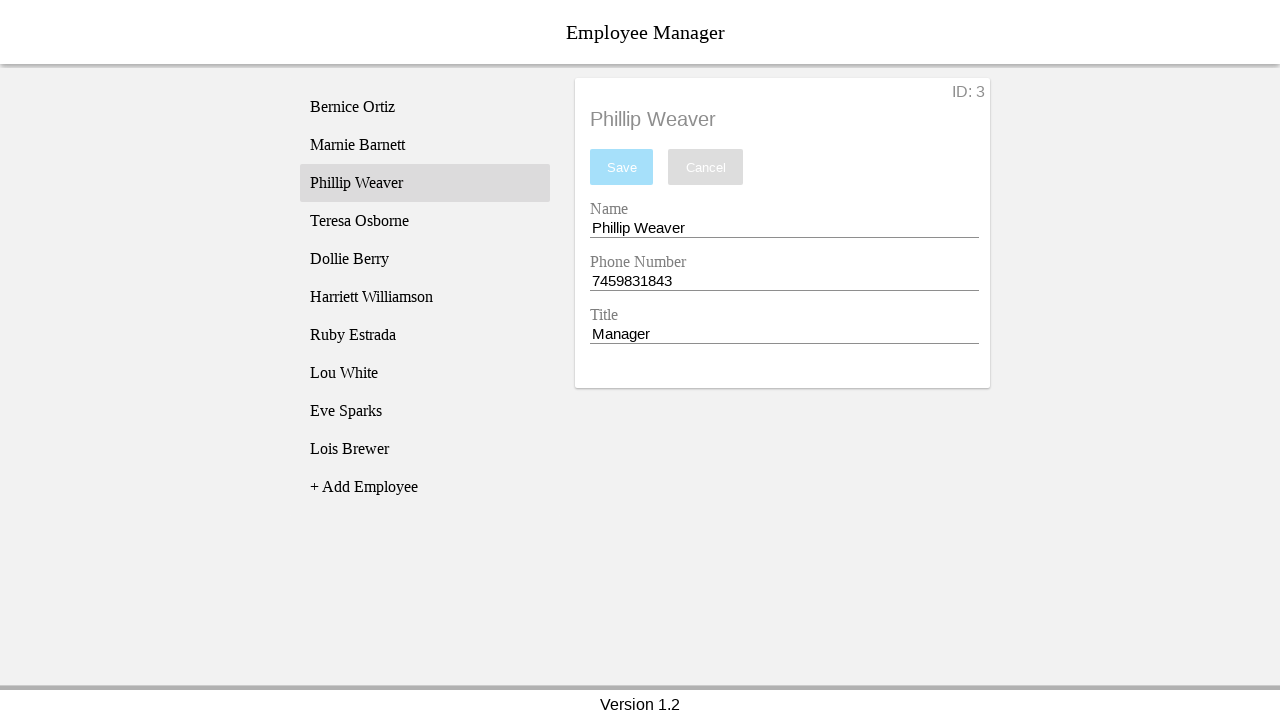

Clicked back on Bernice Ortiz in the employee list at (425, 107) on [name='employee1']
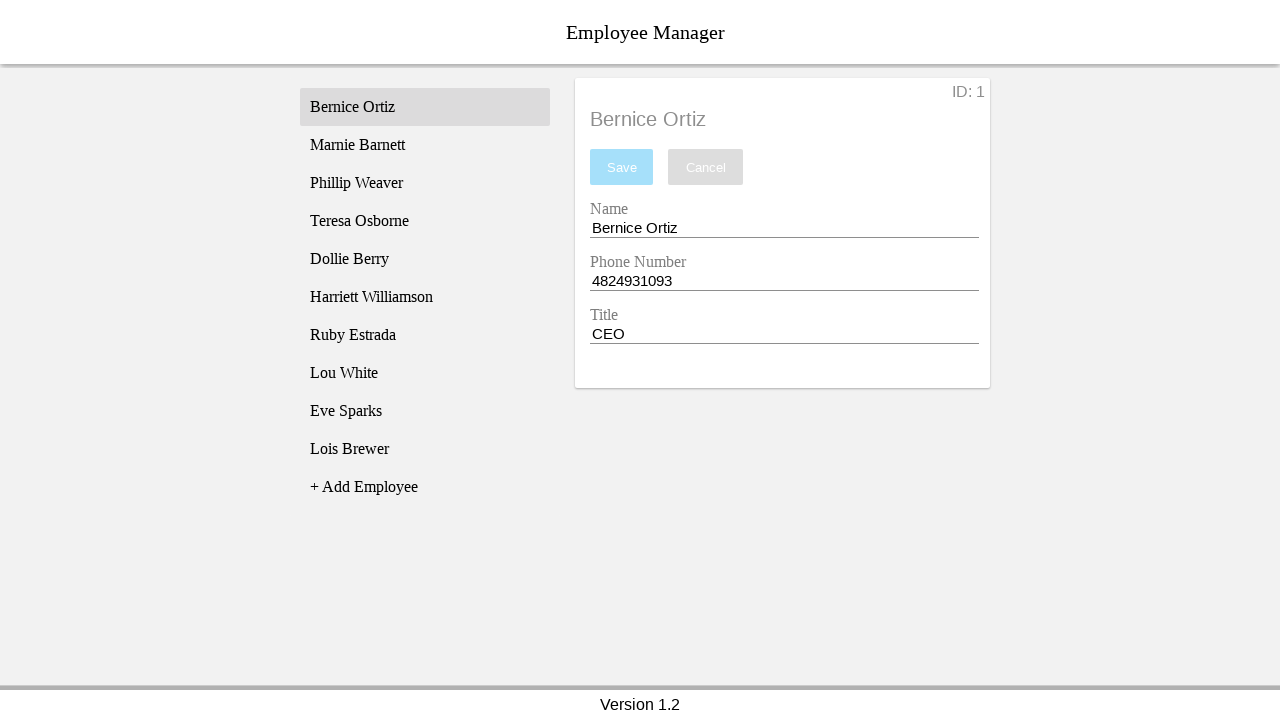

Bernice Ortiz's employee card reloaded with original name (unsaved change did not persist)
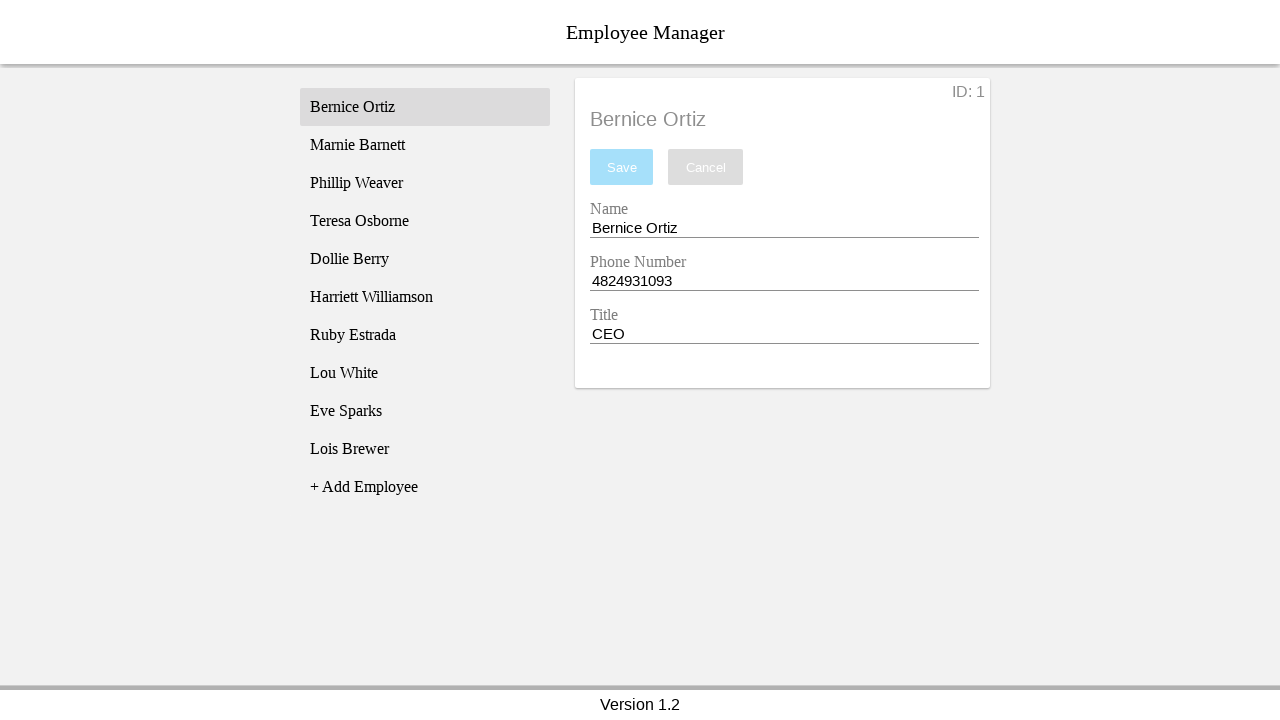

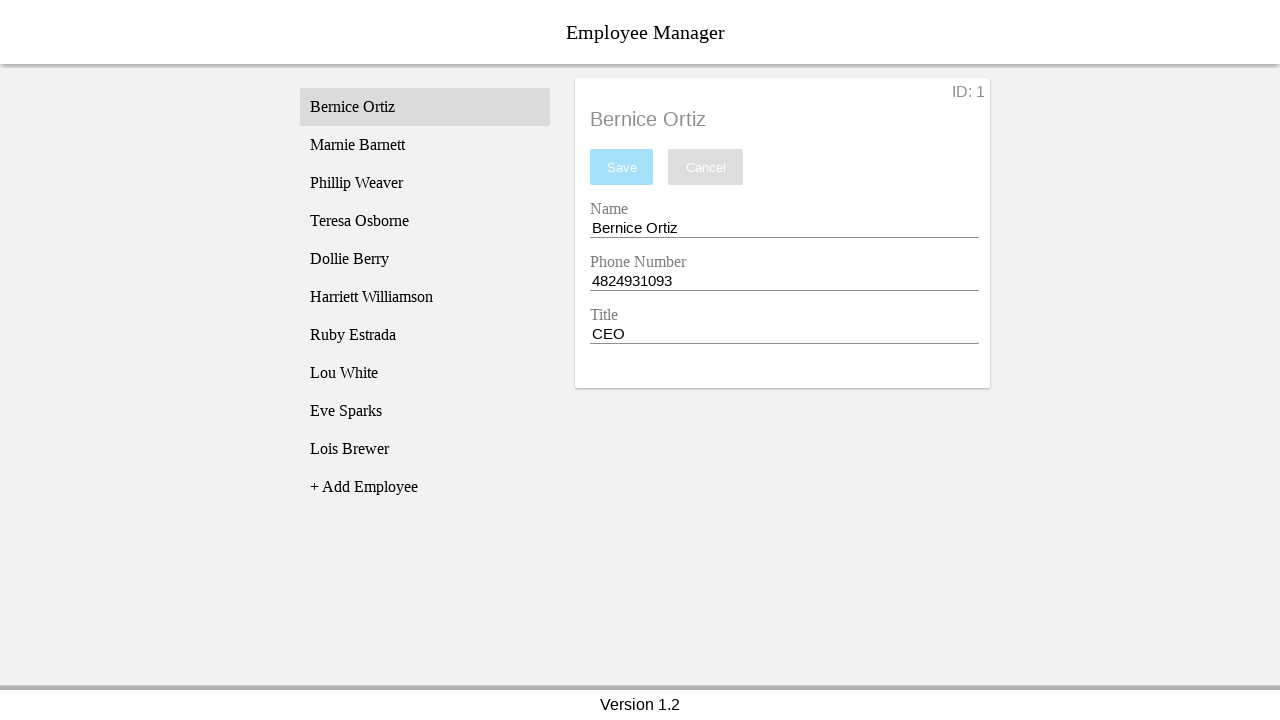